Tests that pressing Escape cancels the edit and restores the original text

Starting URL: https://demo.playwright.dev/todomvc

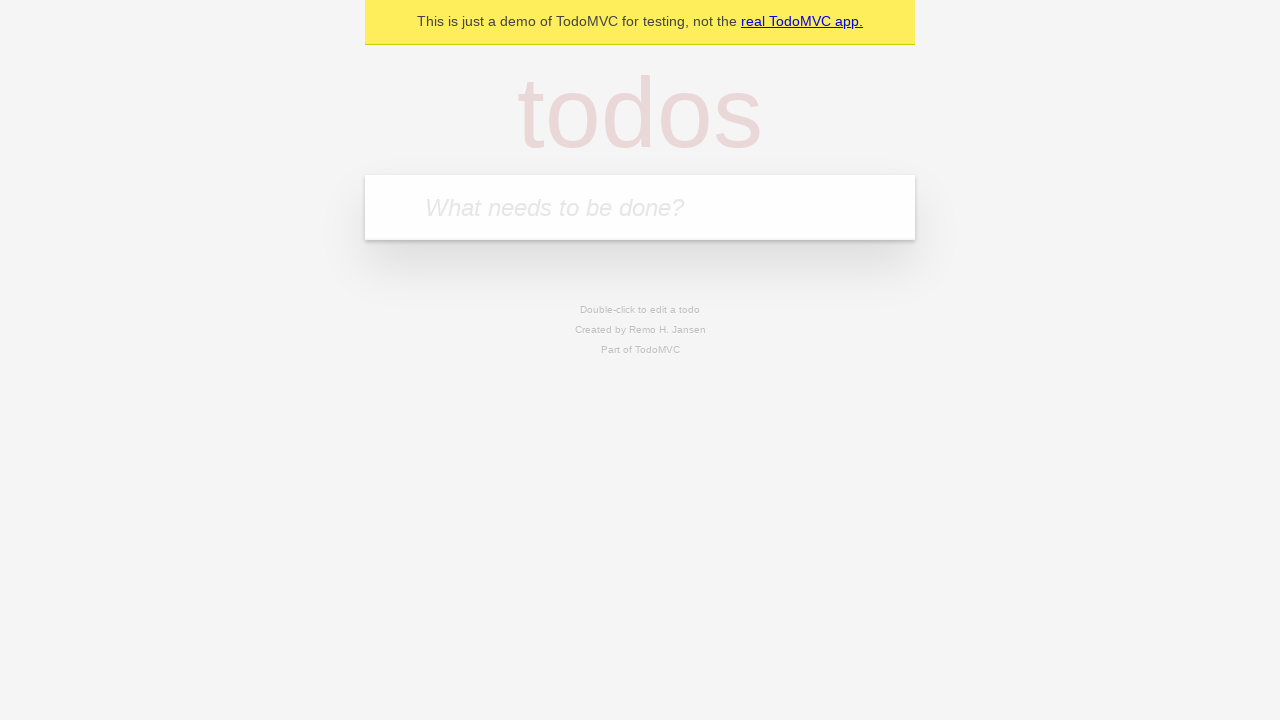

Filled new todo input with 'buy some cheese' on internal:attr=[placeholder="What needs to be done?"i]
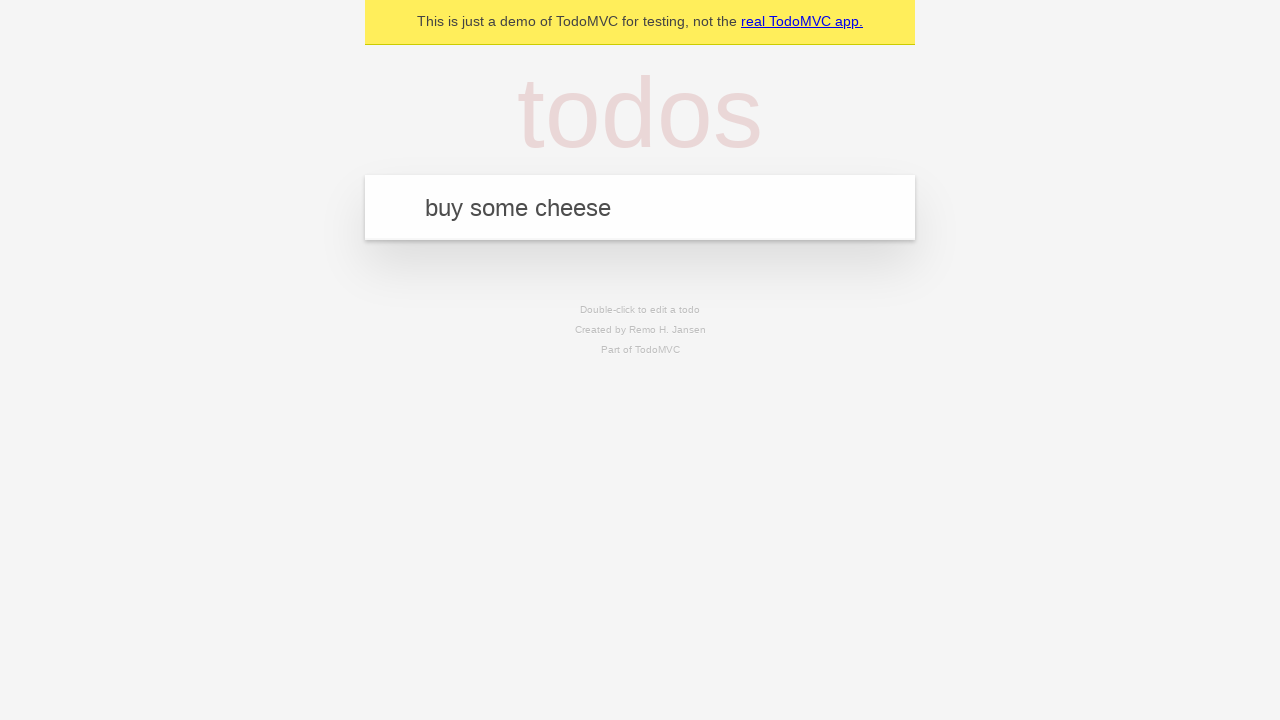

Pressed Enter to create todo 'buy some cheese' on internal:attr=[placeholder="What needs to be done?"i]
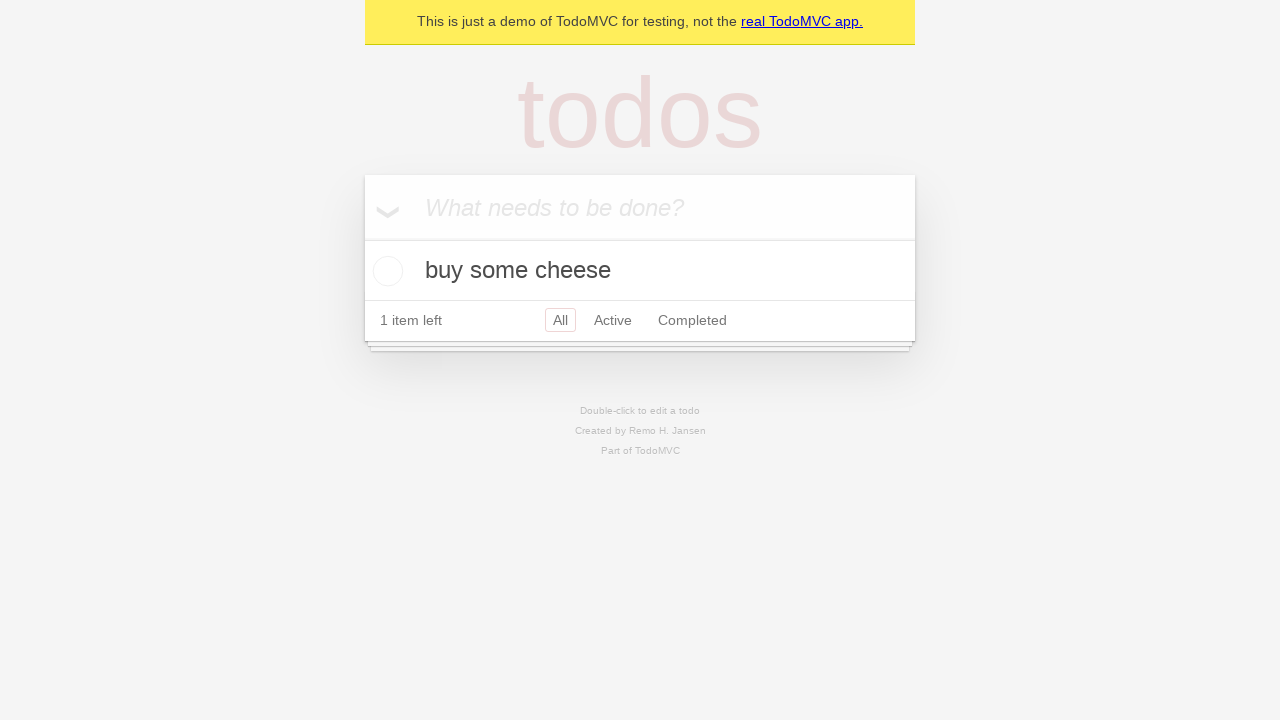

Filled new todo input with 'feed the cat' on internal:attr=[placeholder="What needs to be done?"i]
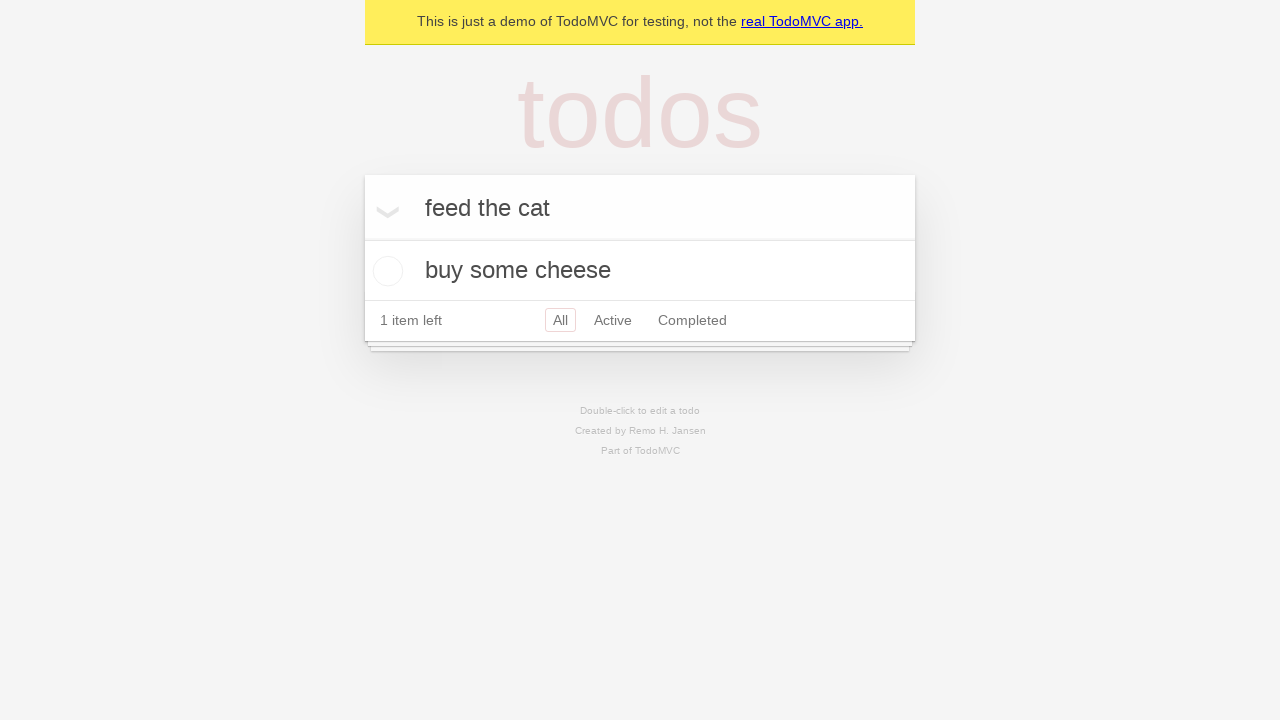

Pressed Enter to create todo 'feed the cat' on internal:attr=[placeholder="What needs to be done?"i]
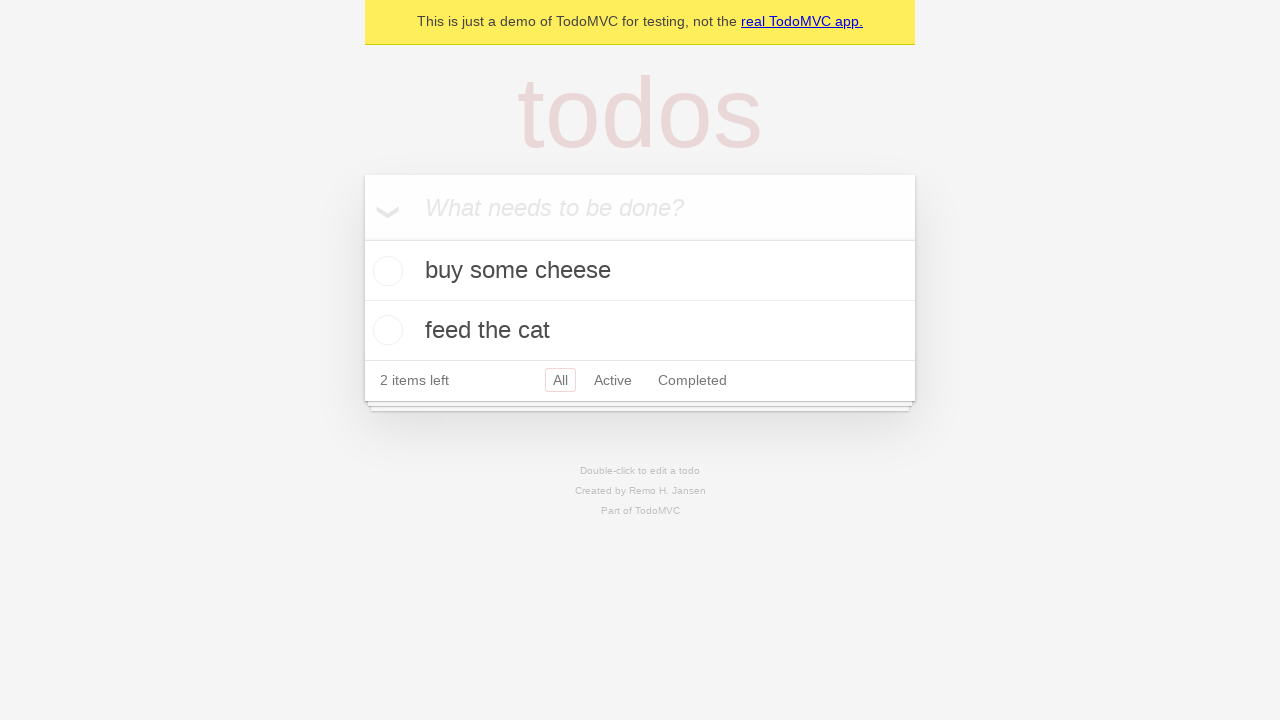

Filled new todo input with 'book a doctors appointment' on internal:attr=[placeholder="What needs to be done?"i]
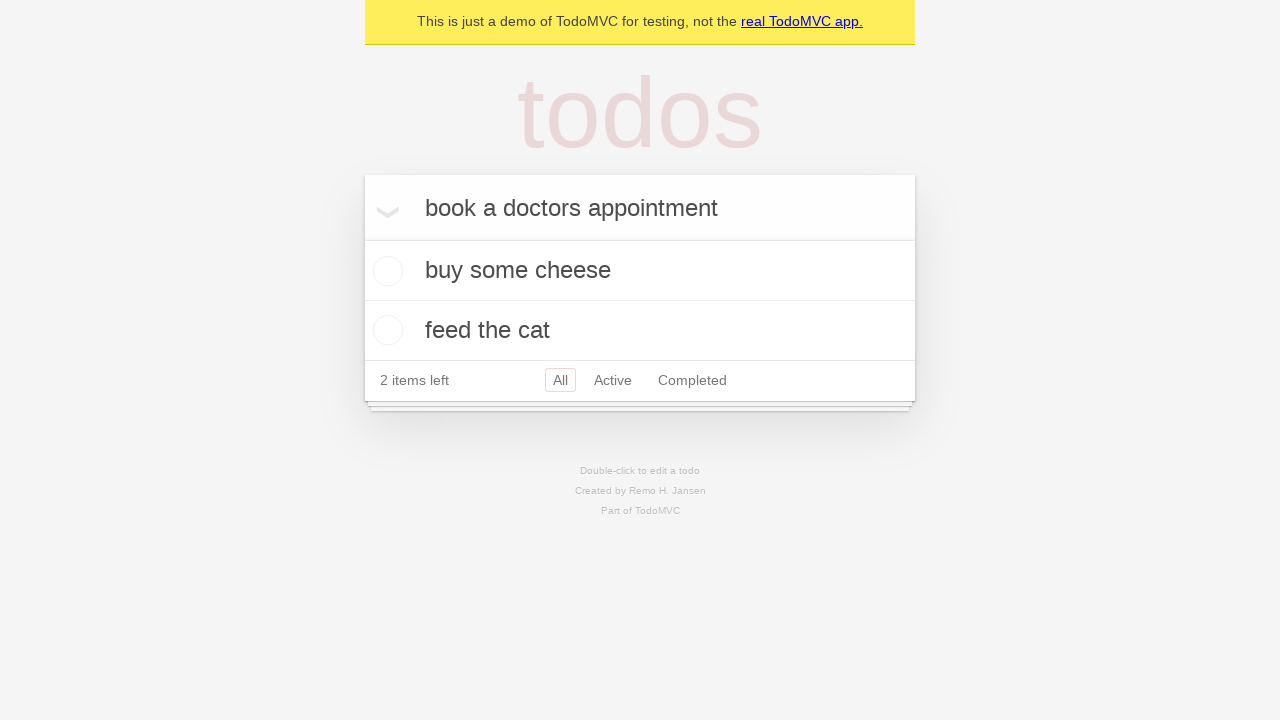

Pressed Enter to create todo 'book a doctors appointment' on internal:attr=[placeholder="What needs to be done?"i]
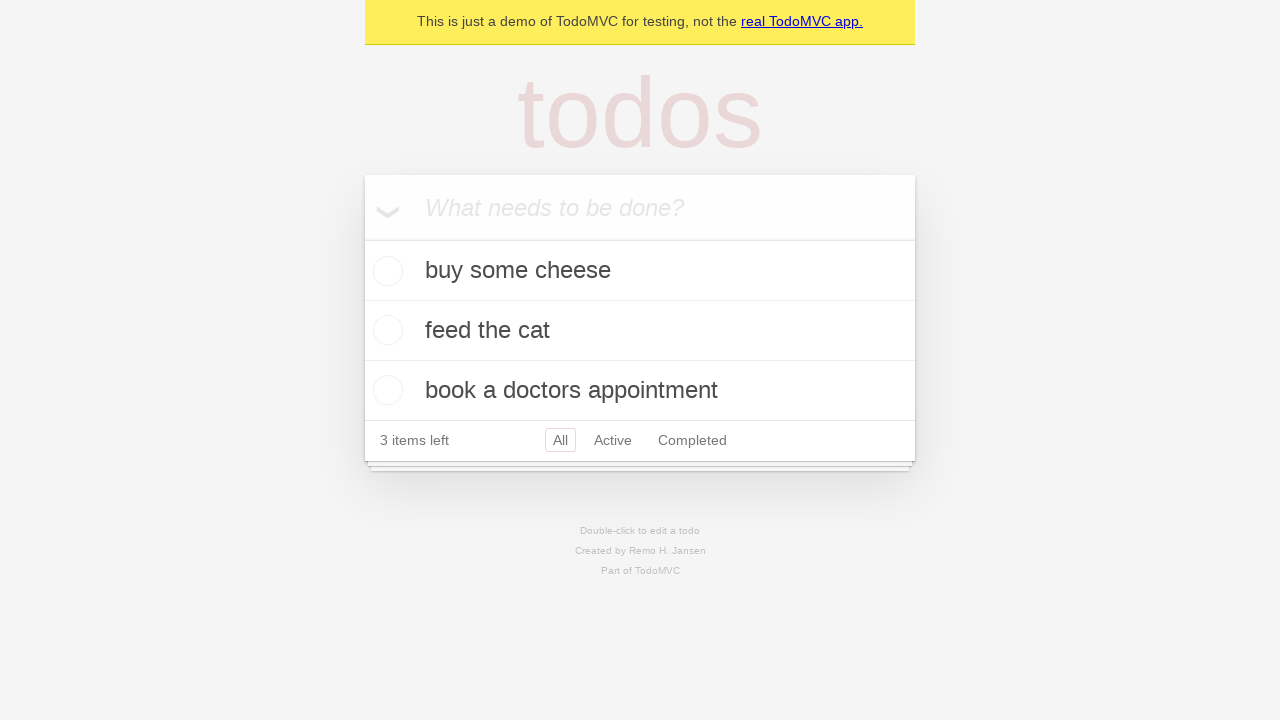

All 3 todo items loaded and ready
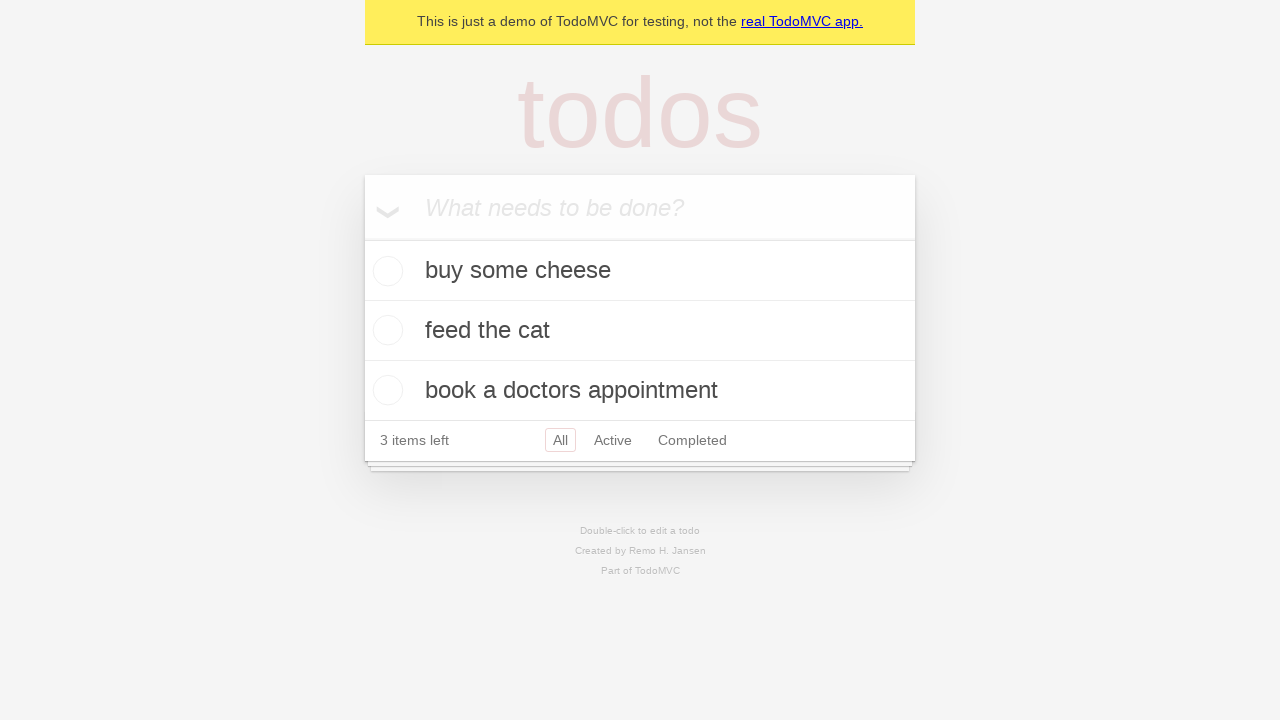

Double-clicked second todo item to enter edit mode at (640, 331) on [data-testid='todo-item'] >> nth=1
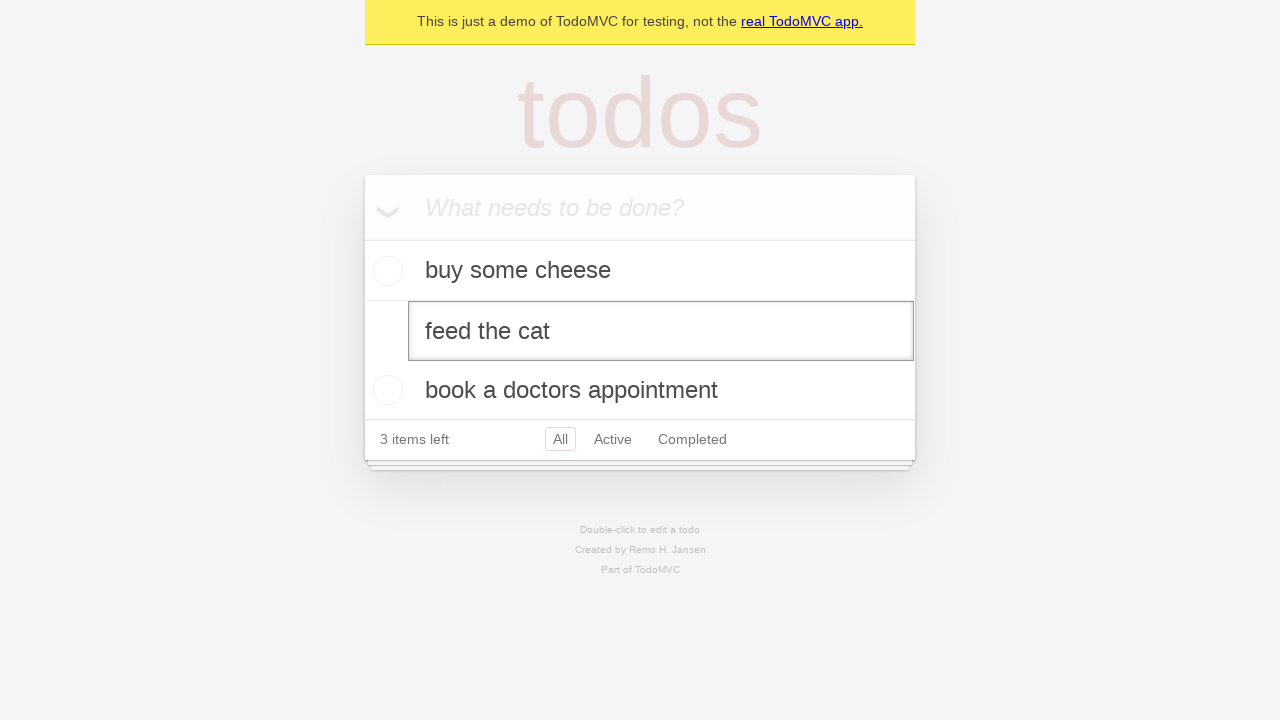

Filled edit input with 'buy some sausages' on [data-testid='todo-item'] >> nth=1 >> internal:role=textbox[name="Edit"i]
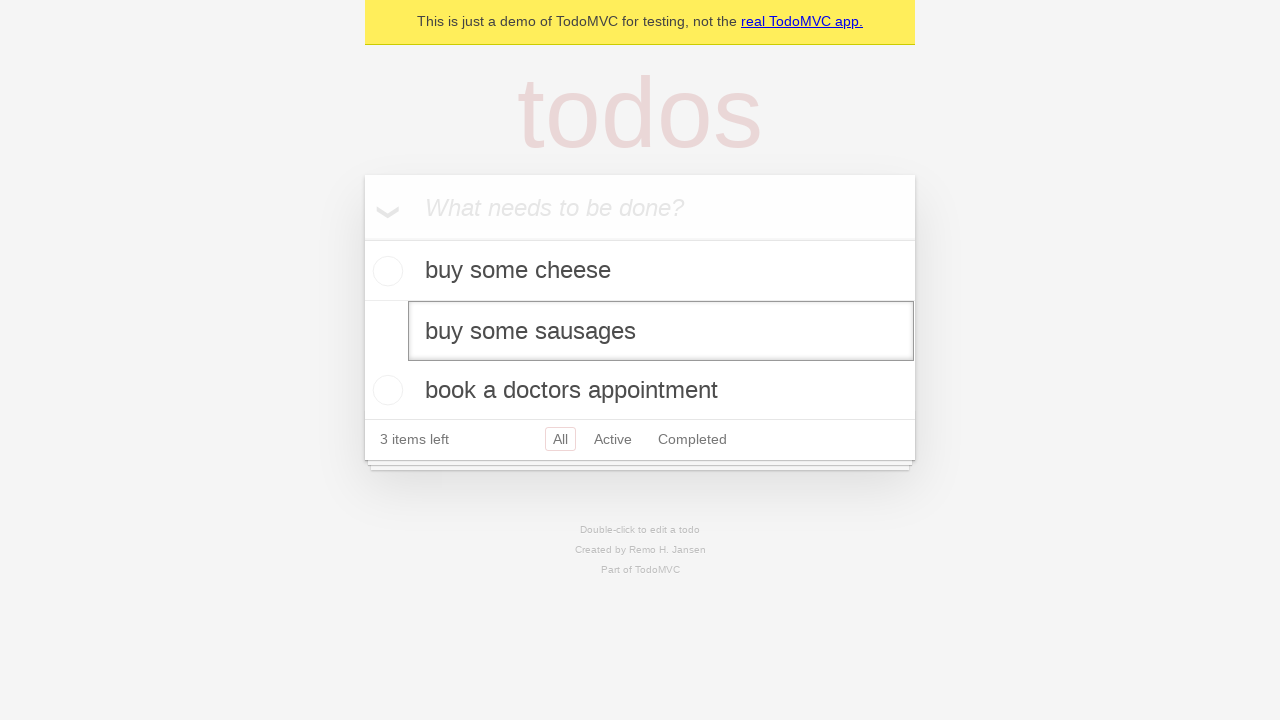

Pressed Escape to cancel edit and restore original text on [data-testid='todo-item'] >> nth=1 >> internal:role=textbox[name="Edit"i]
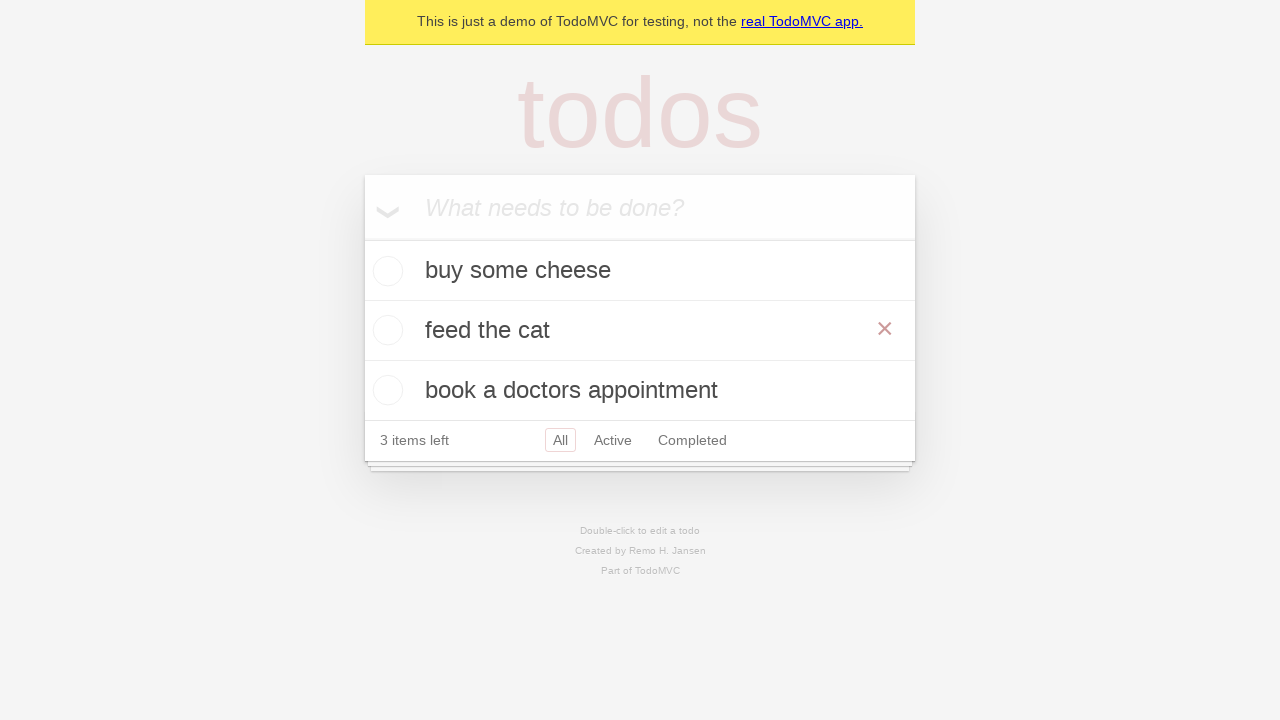

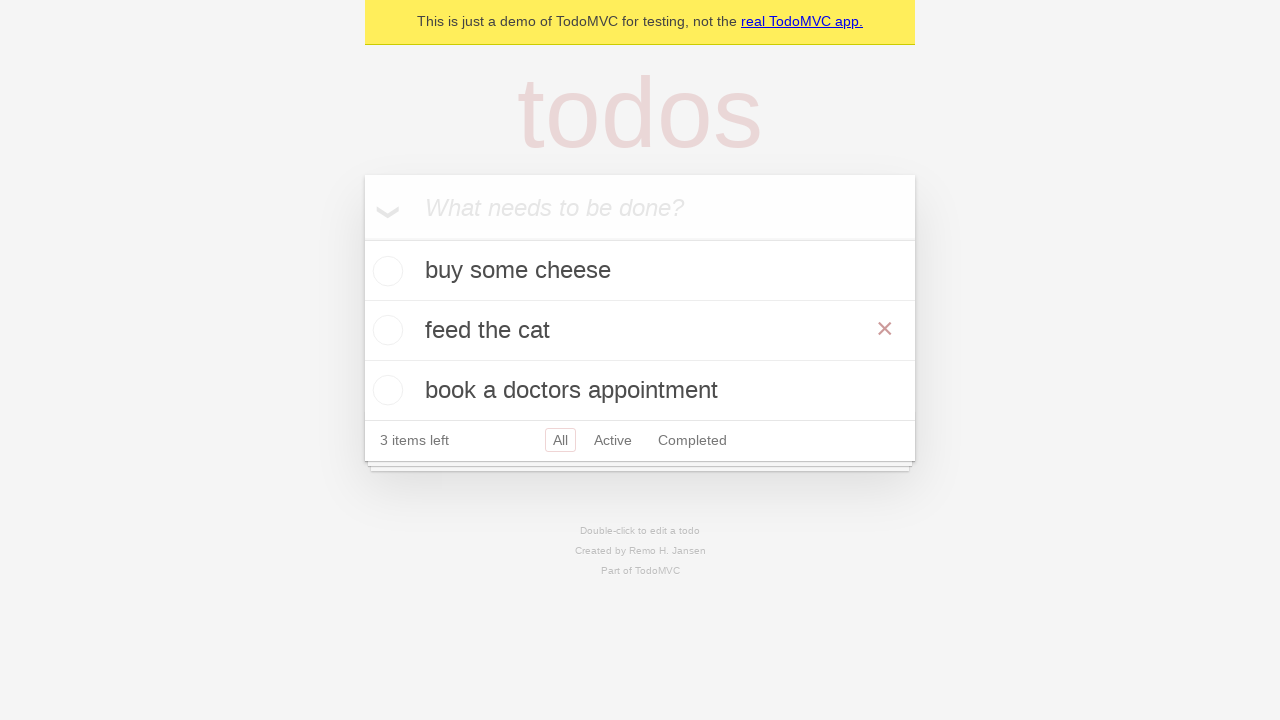